Navigates to a page with many elements and highlights a specific element by temporarily changing its border style to a red dashed line, then waits for the visual effect to be visible.

Starting URL: http://the-internet.herokuapp.com/large

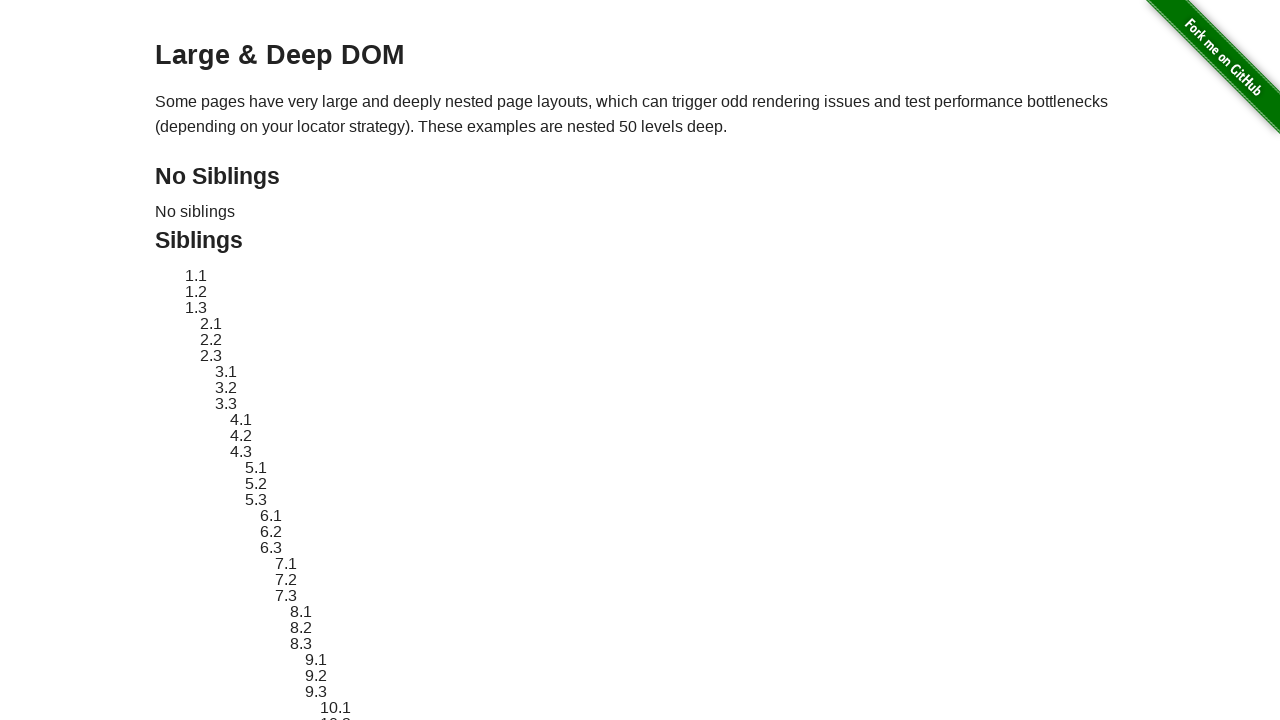

Navigated to the large elements page
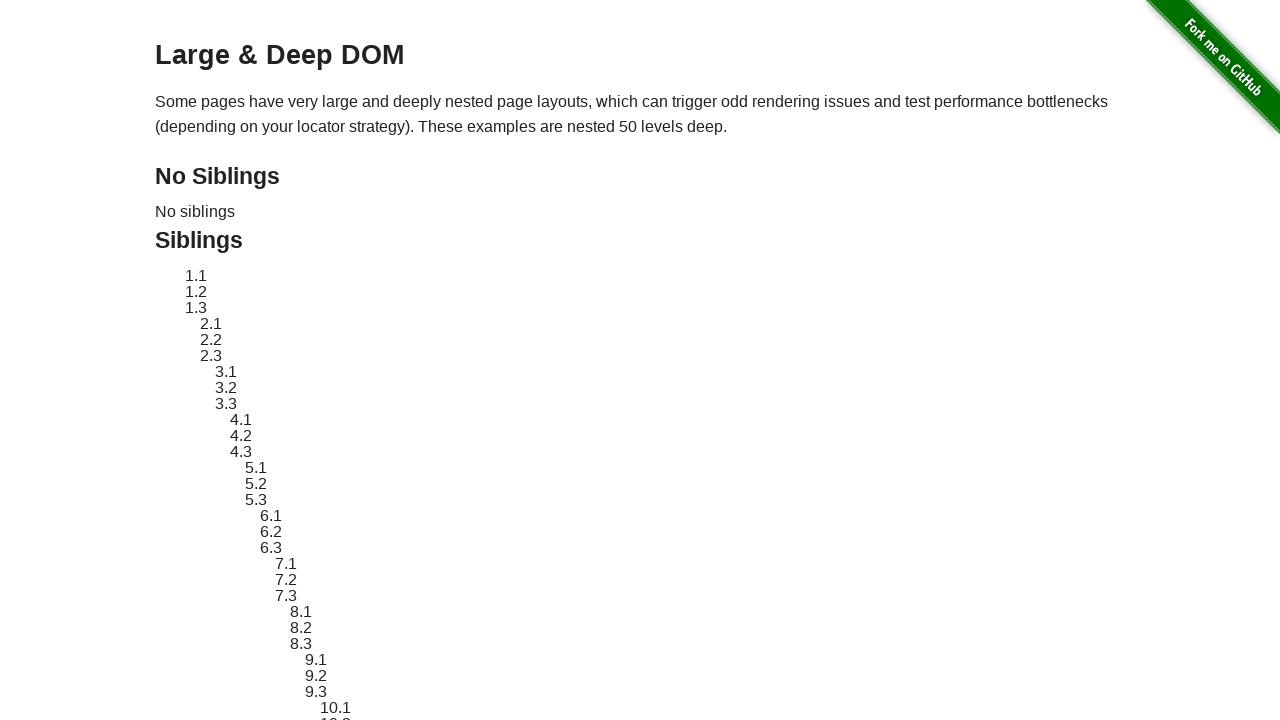

Located and waited for element with ID 'sibling-2.3'
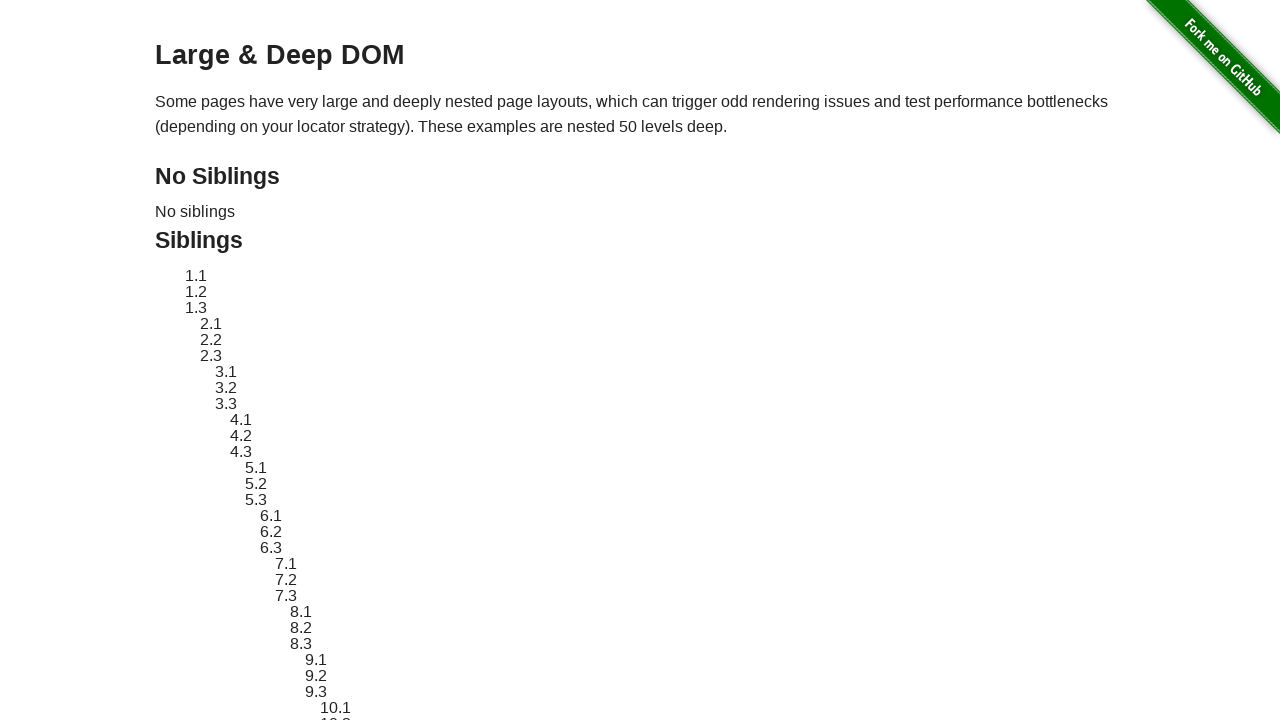

Applied red dashed border highlight to the element
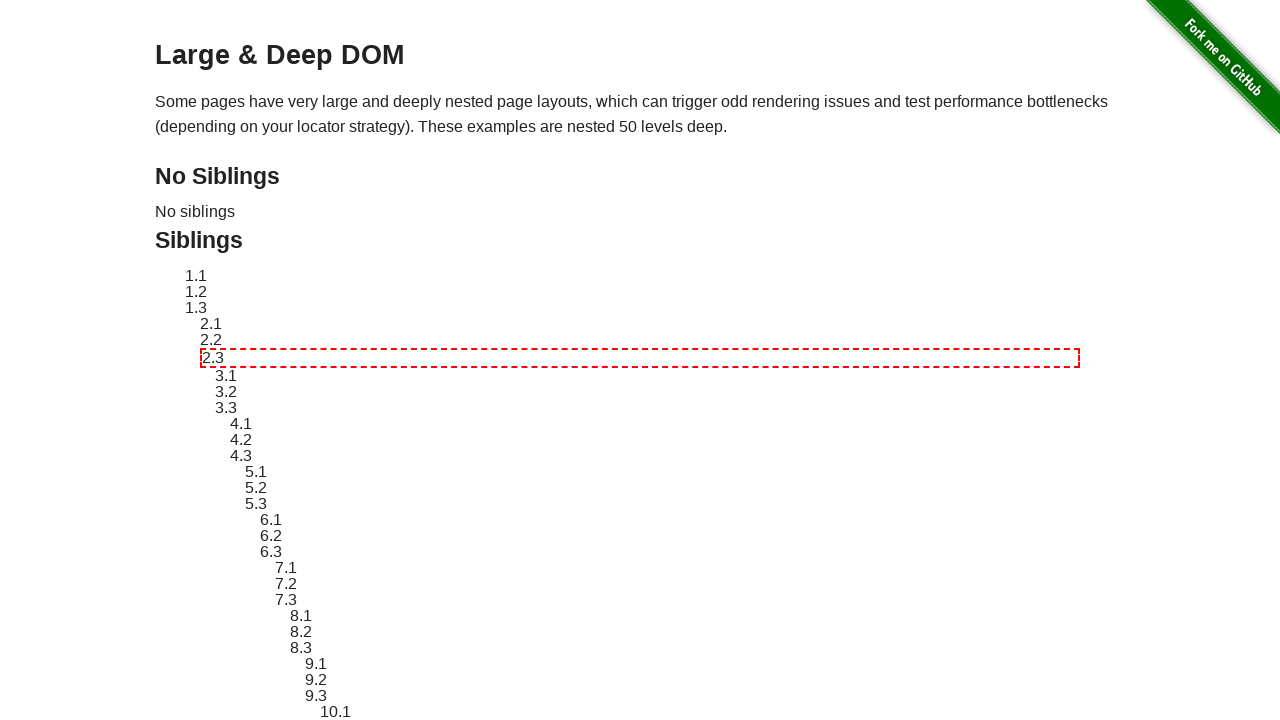

Waited 3 seconds to observe the highlight effect
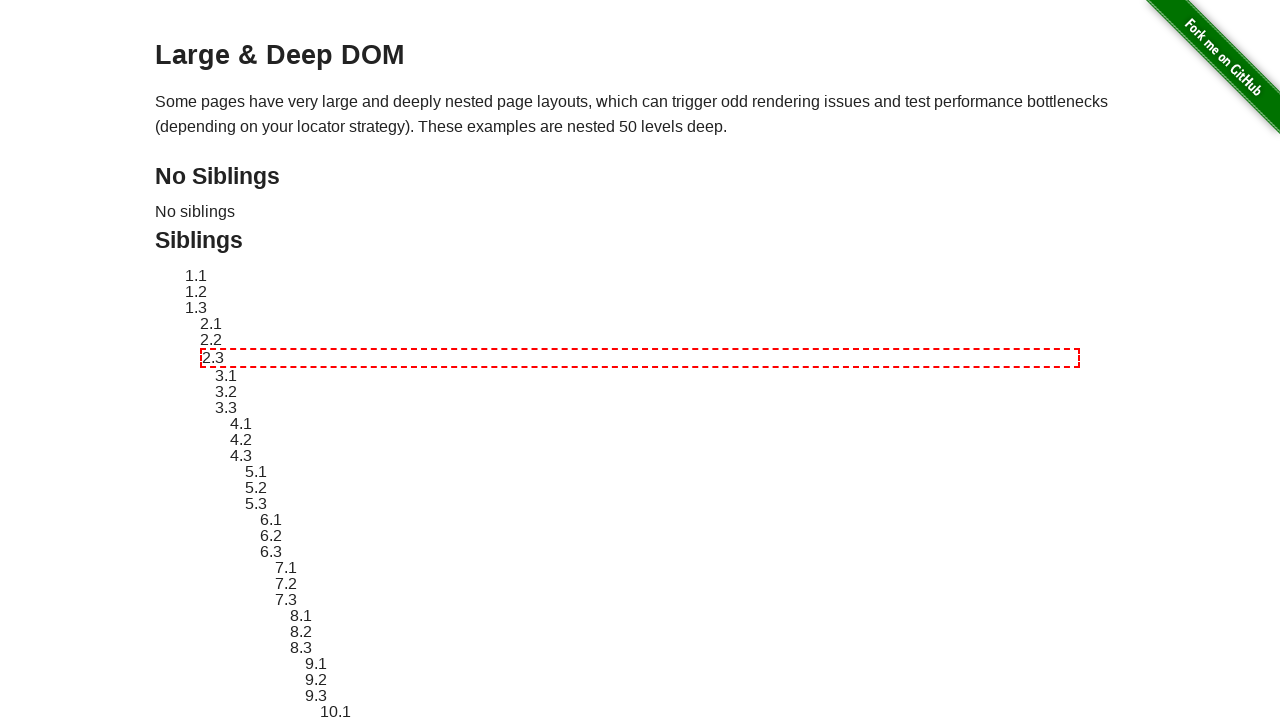

Removed the highlight styling from the element
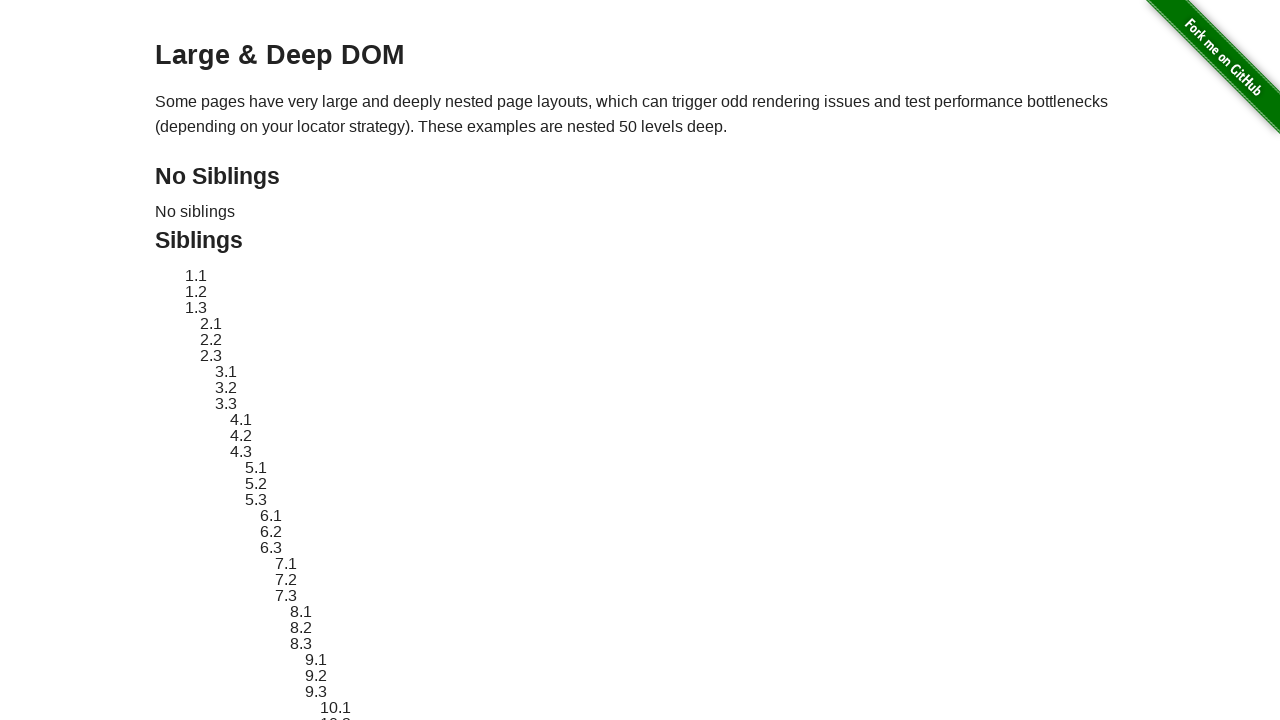

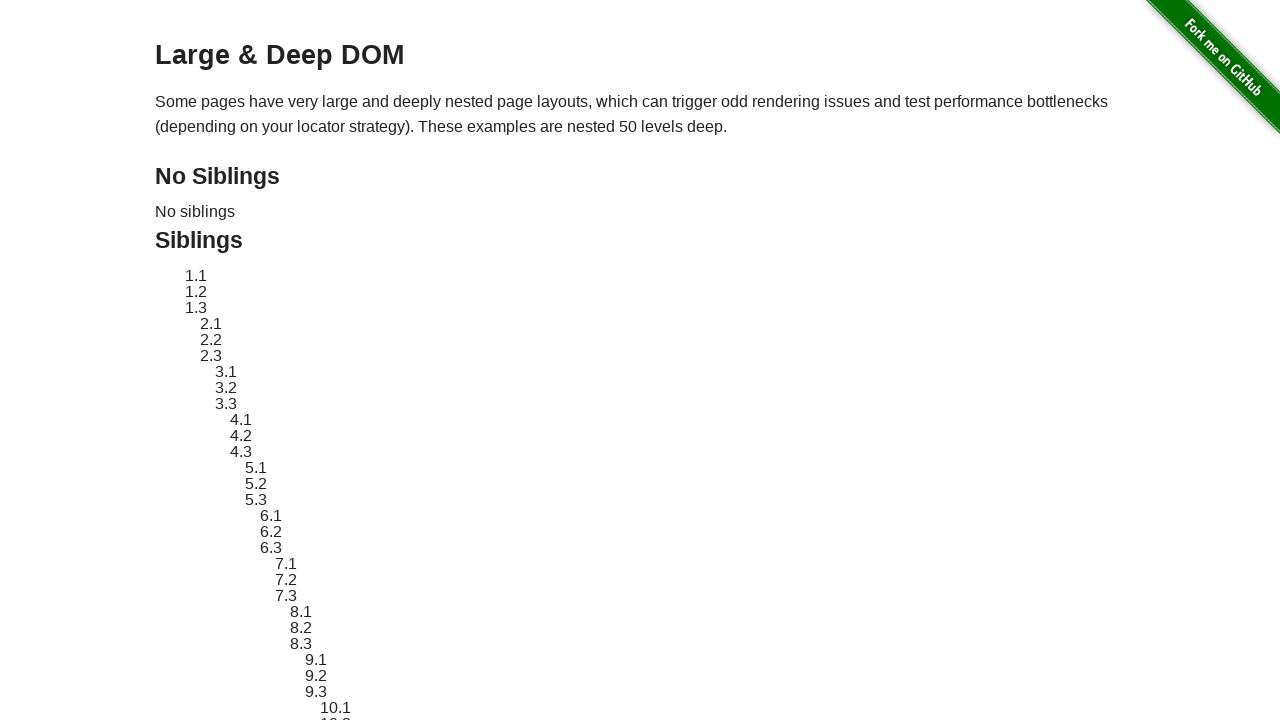